Tests menu navigation functionality by clicking on Shipments menu, right-clicking on Tracker submenu, clicking Orders, and navigating back

Starting URL: https://www.leafground.com/menu.xhtml

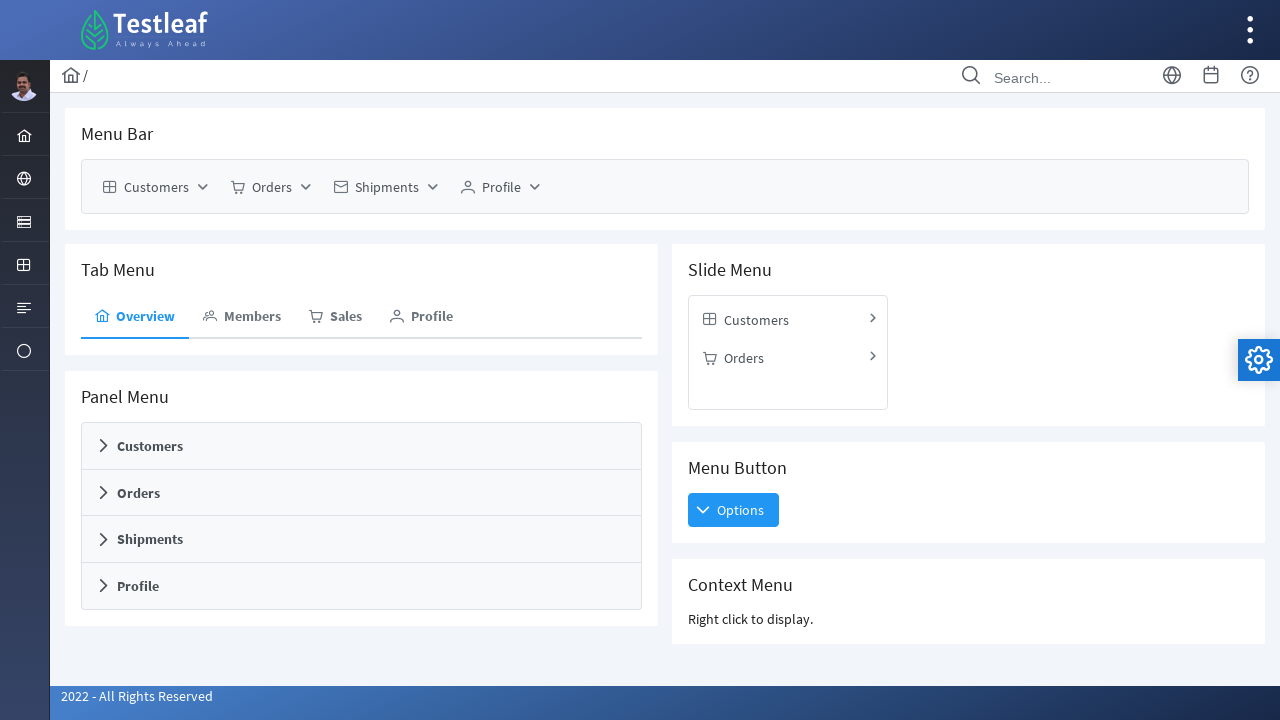

Clicked on Shipments menu item at (387, 187) on xpath=//span[text()='Shipments']
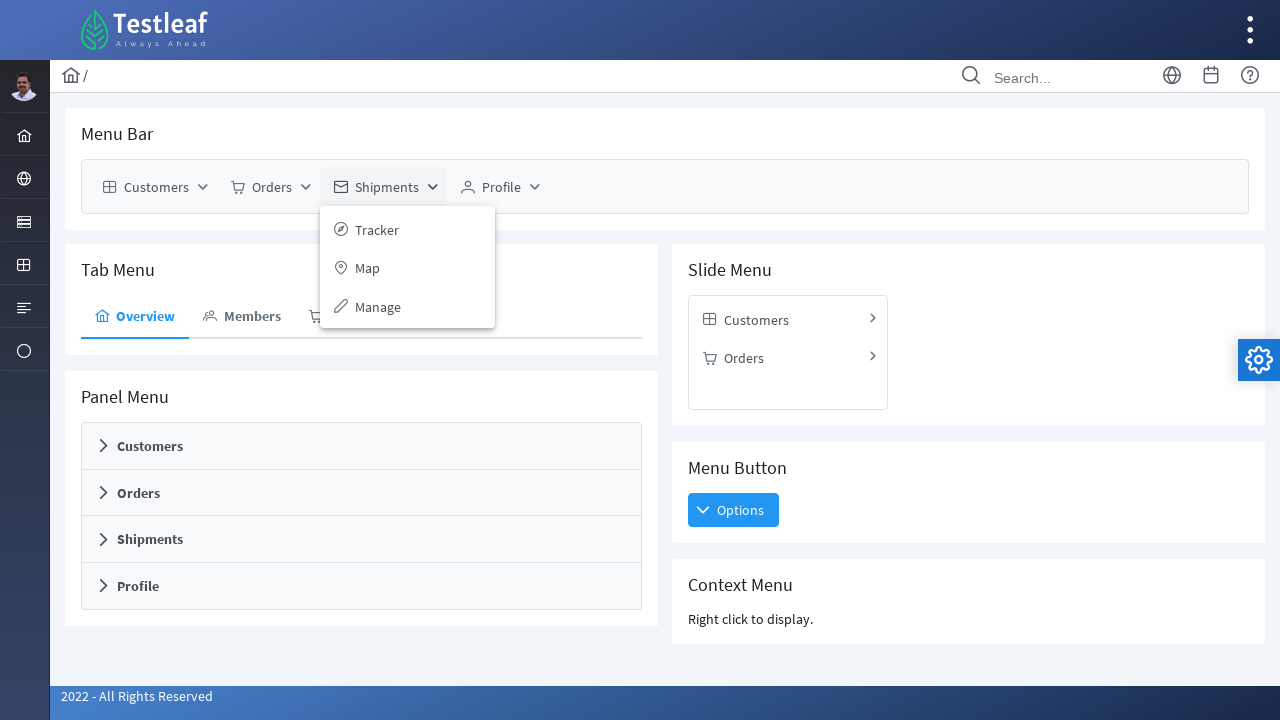

Right-clicked on Tracker submenu item at (377, 229) on (//span[text()='Tracker'])[1]
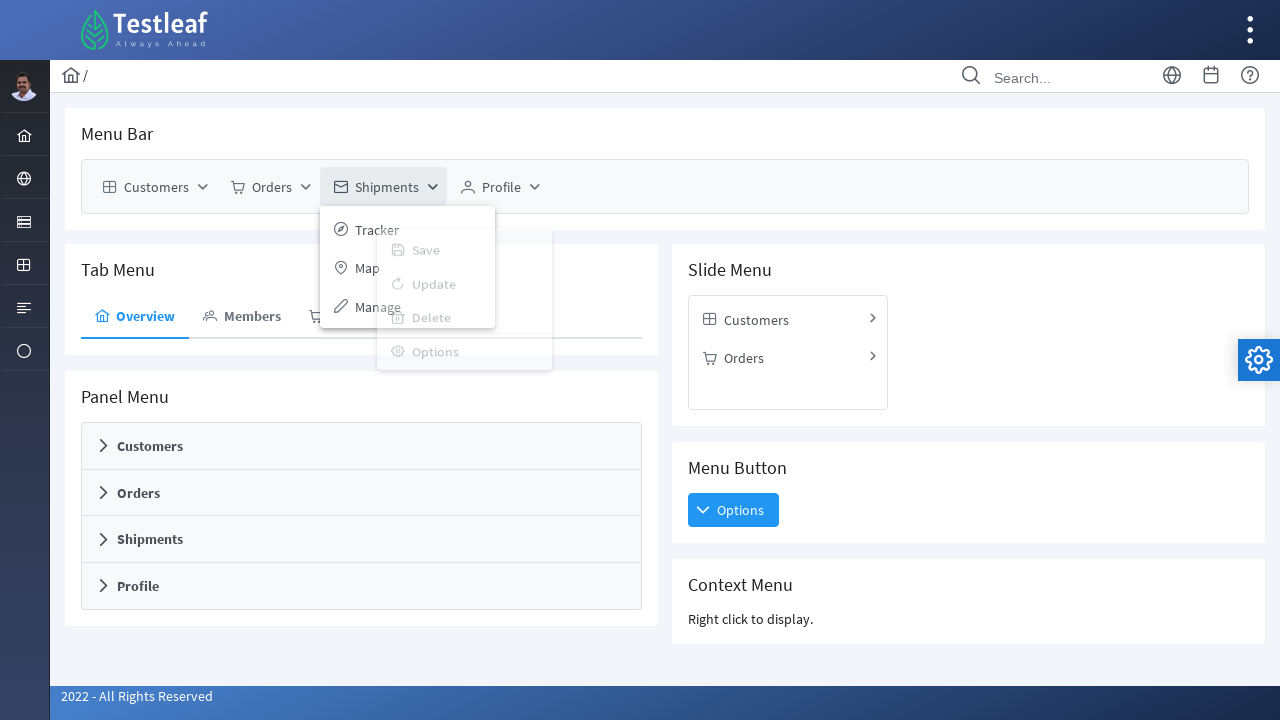

Clicked on Orders menu item at (744, 358) on (//span[text()='Orders'])[2]
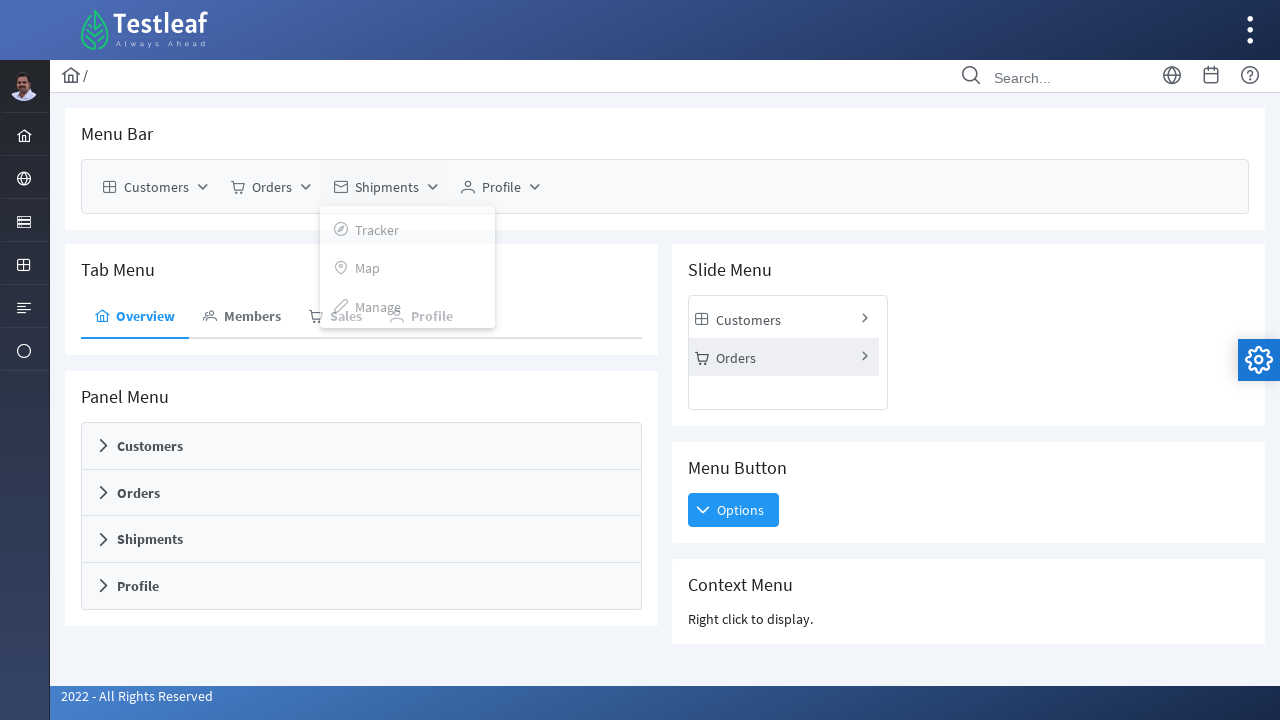

Clicked on back/slide menu element to navigate back at (788, 393) on (//div[contains(@class,'slidemenu')])[4]
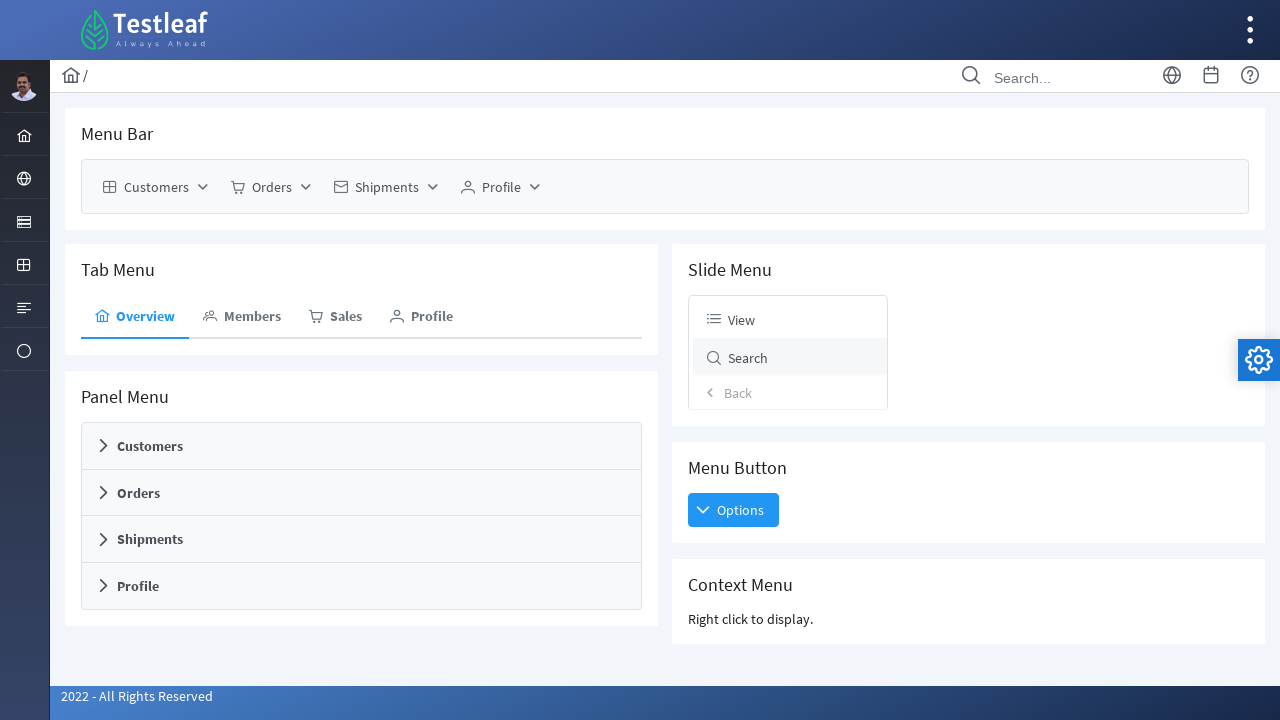

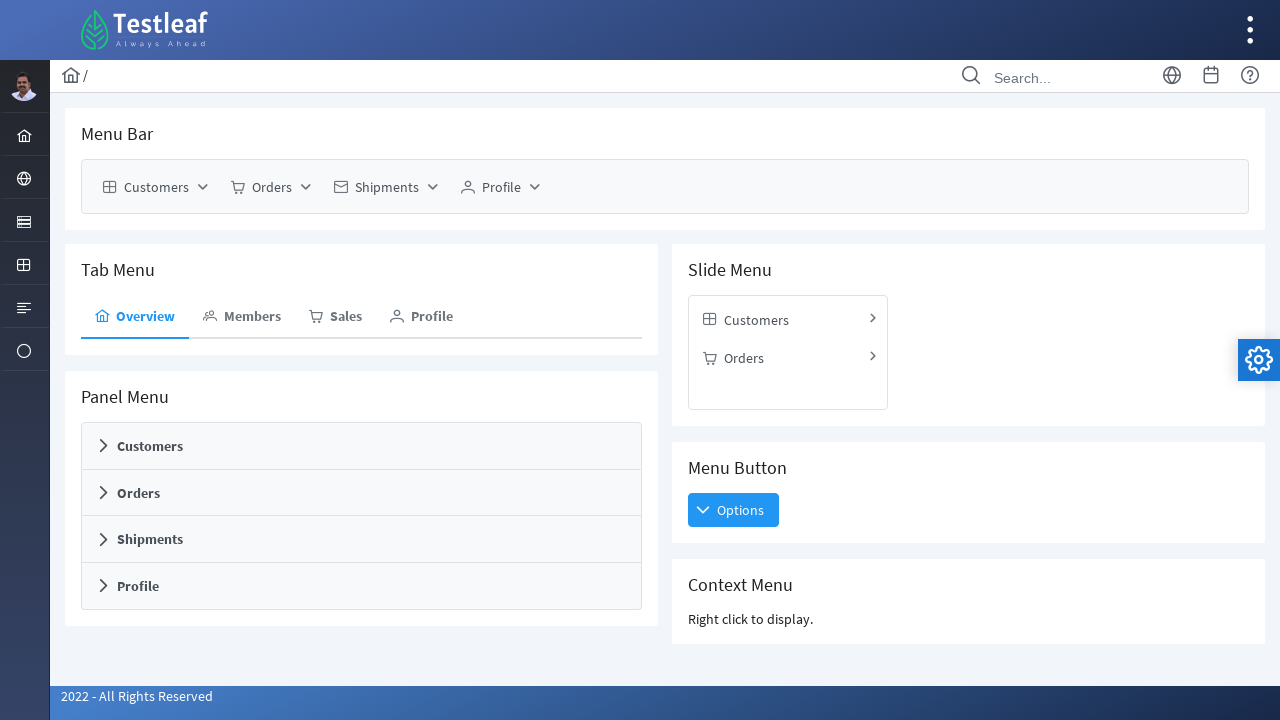